Tests a jQuery ComboTree dropdown component by clicking the input box to open the dropdown menu and verifying that the dropdown items are displayed

Starting URL: https://www.jqueryscript.net/demo/Drop-Down-Combo-Tree/

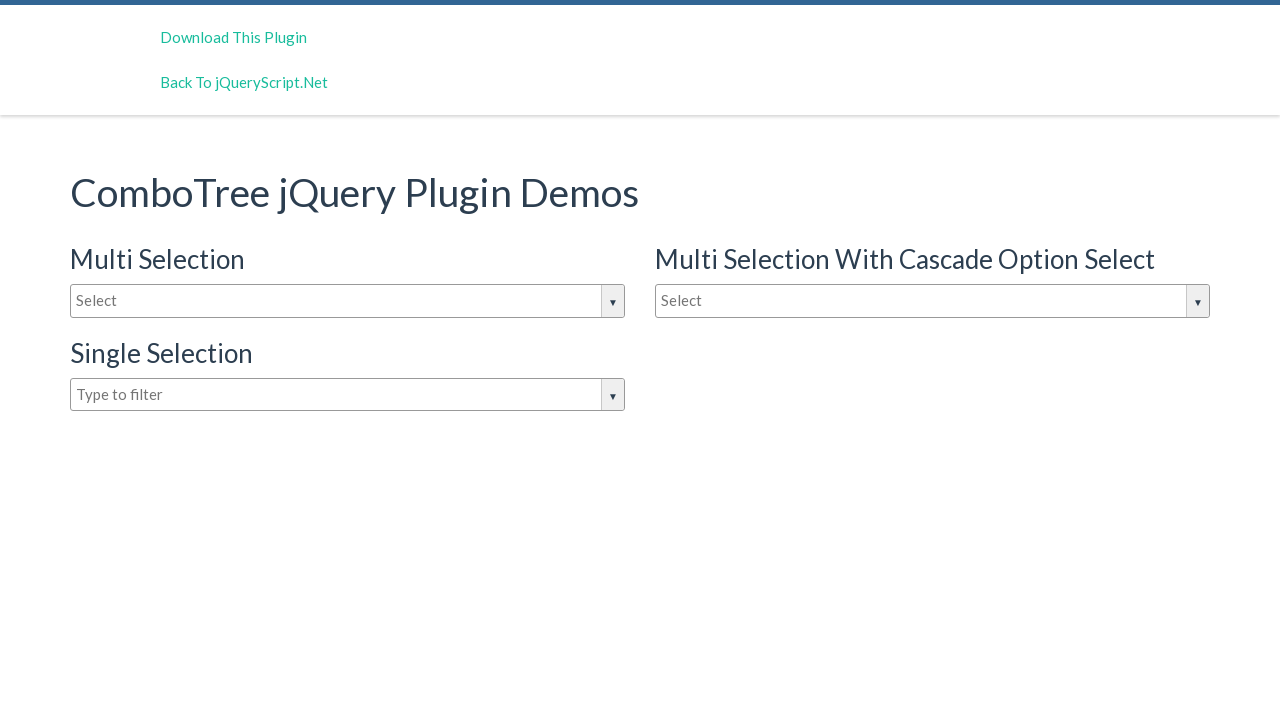

Clicked input box to open ComboTree dropdown at (348, 301) on #justAnInputBox
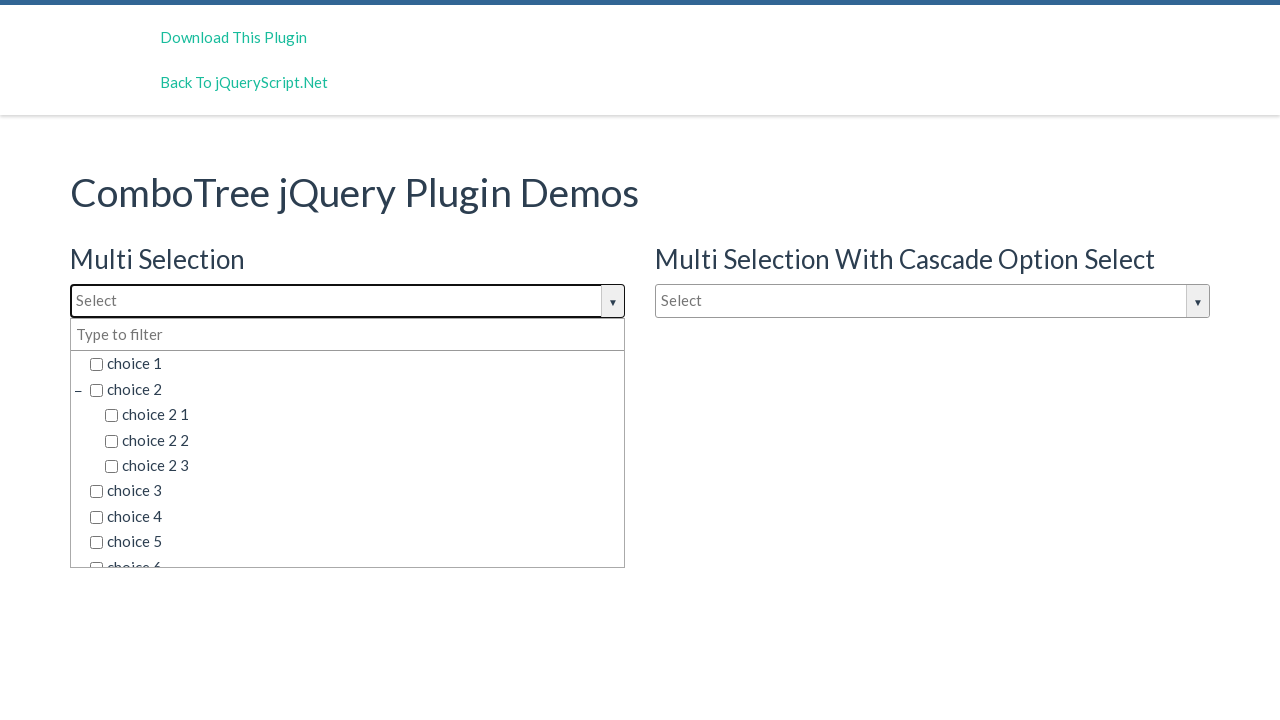

Dropdown items loaded and visible
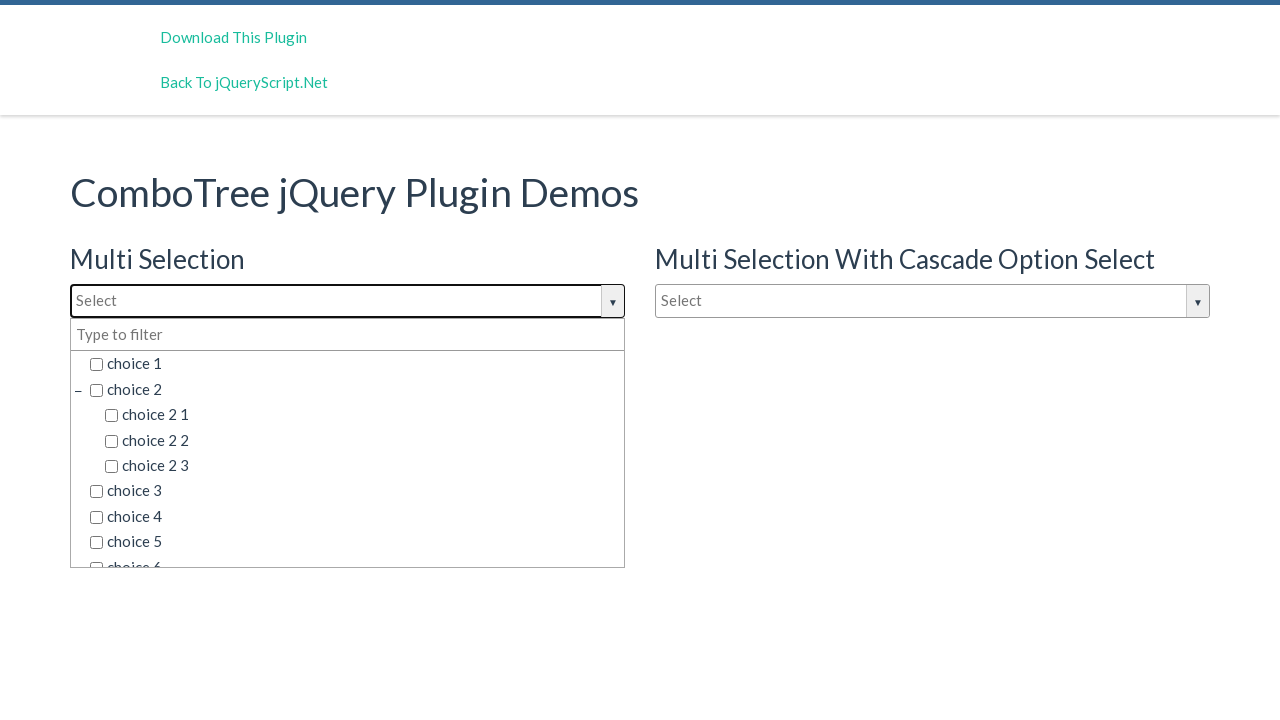

Located dropdown item elements
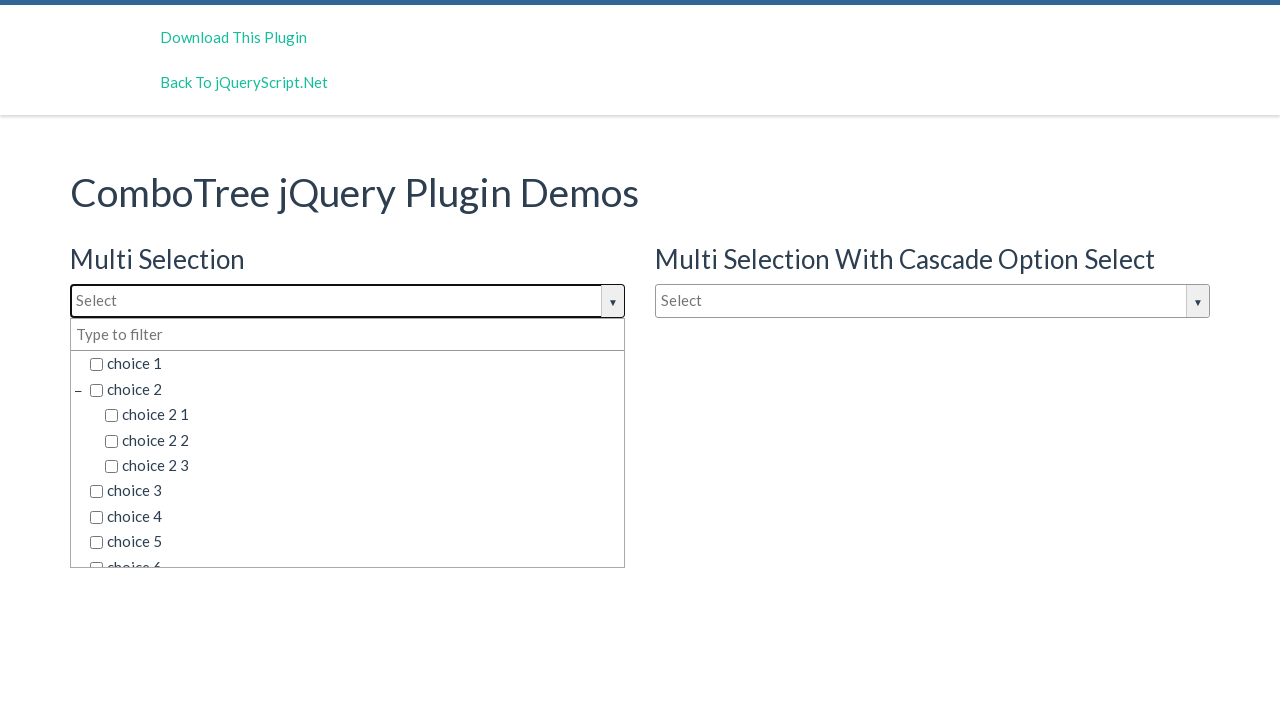

First dropdown item confirmed visible
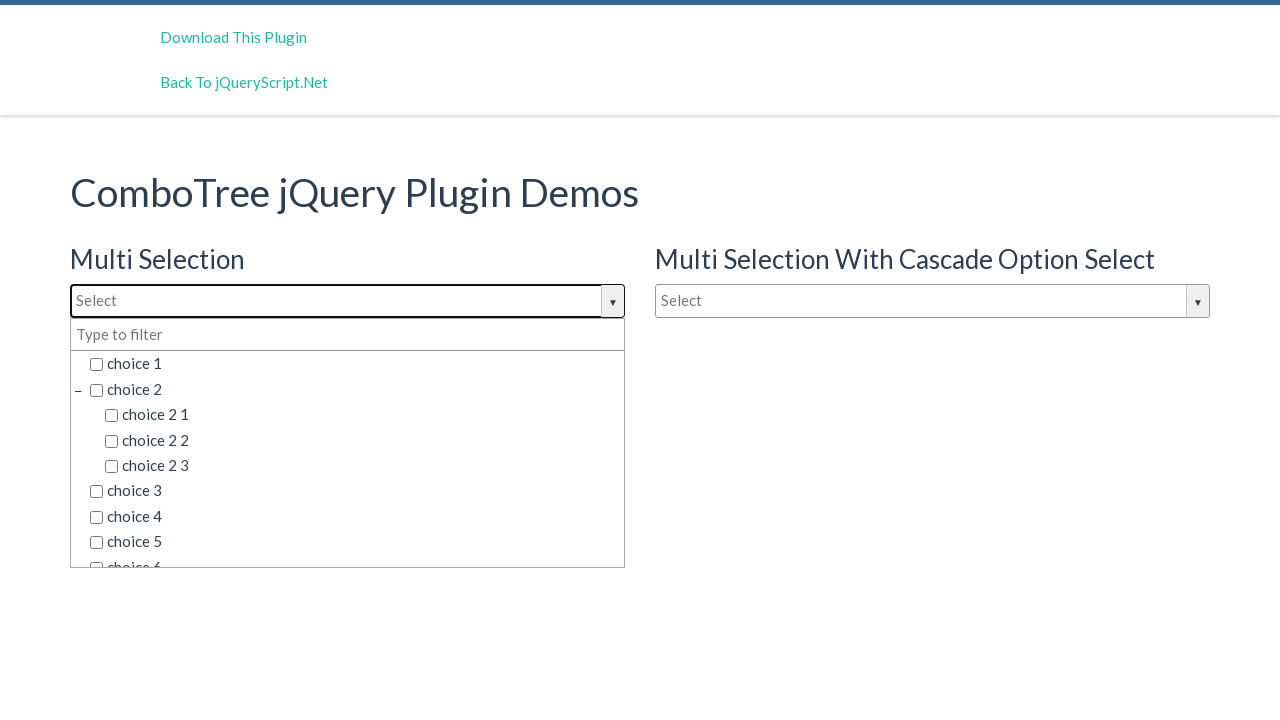

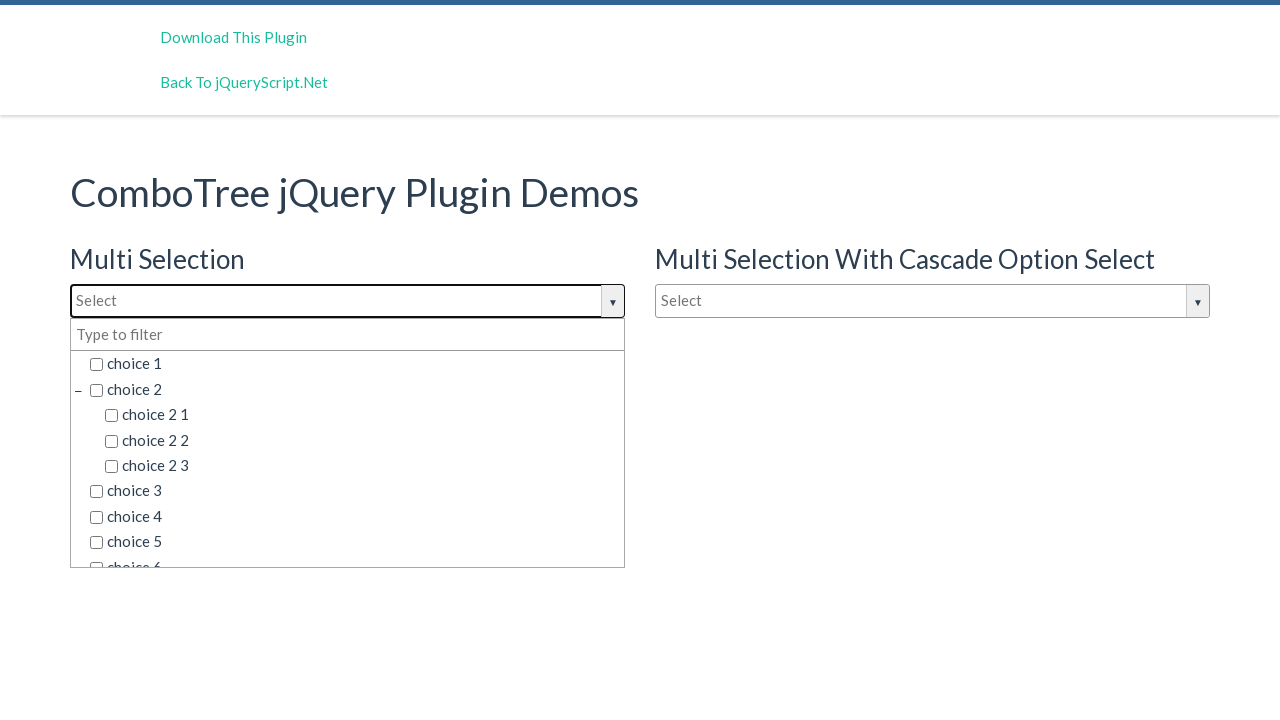